Tests A/B testing page by clicking on the A/B Testing link and verifying the URL changes to contain 'abtest'

Starting URL: http://the-internet.herokuapp.com/

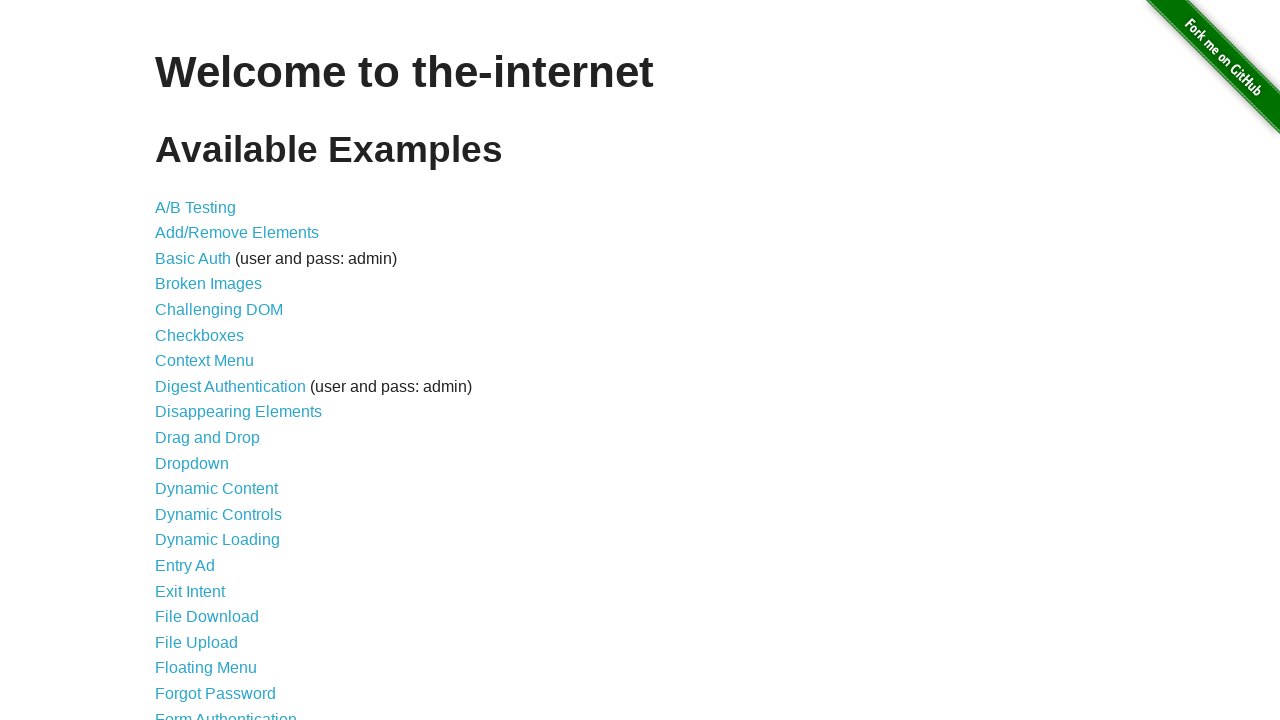

Clicked on A/B Testing link at (196, 207) on text=A/B Testing
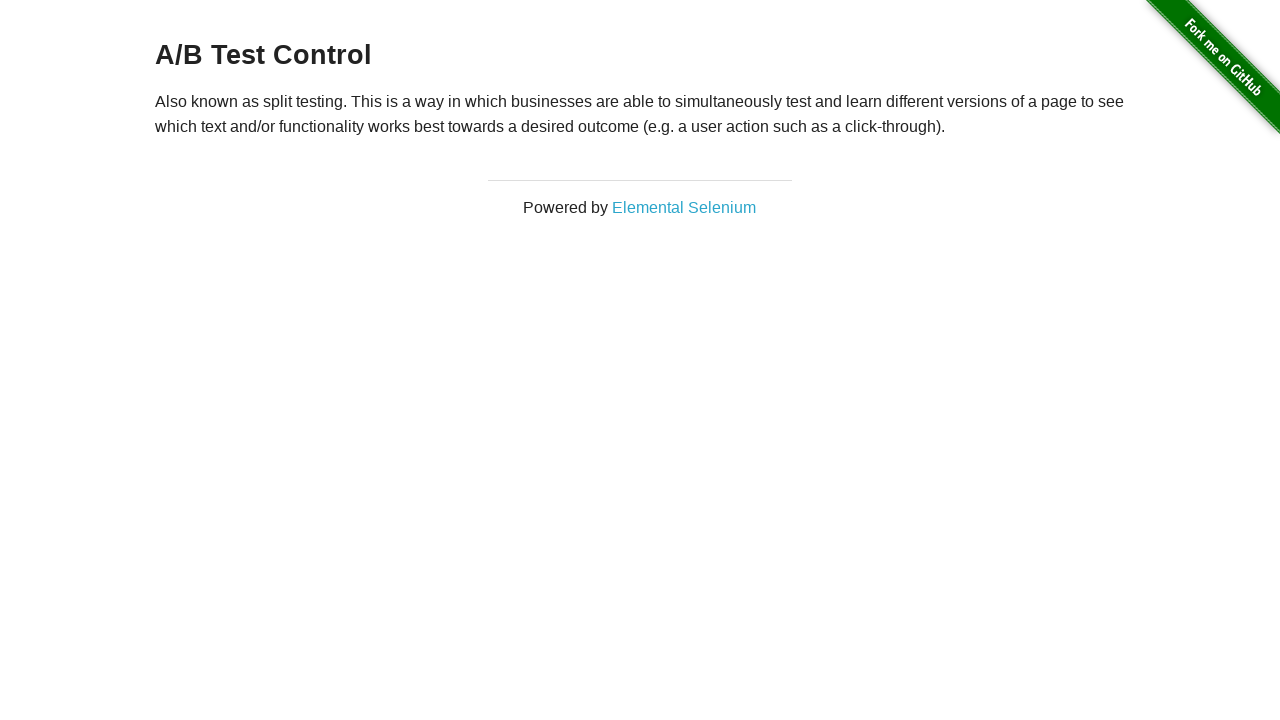

URL changed to contain 'abtest' - A/B Testing page loaded
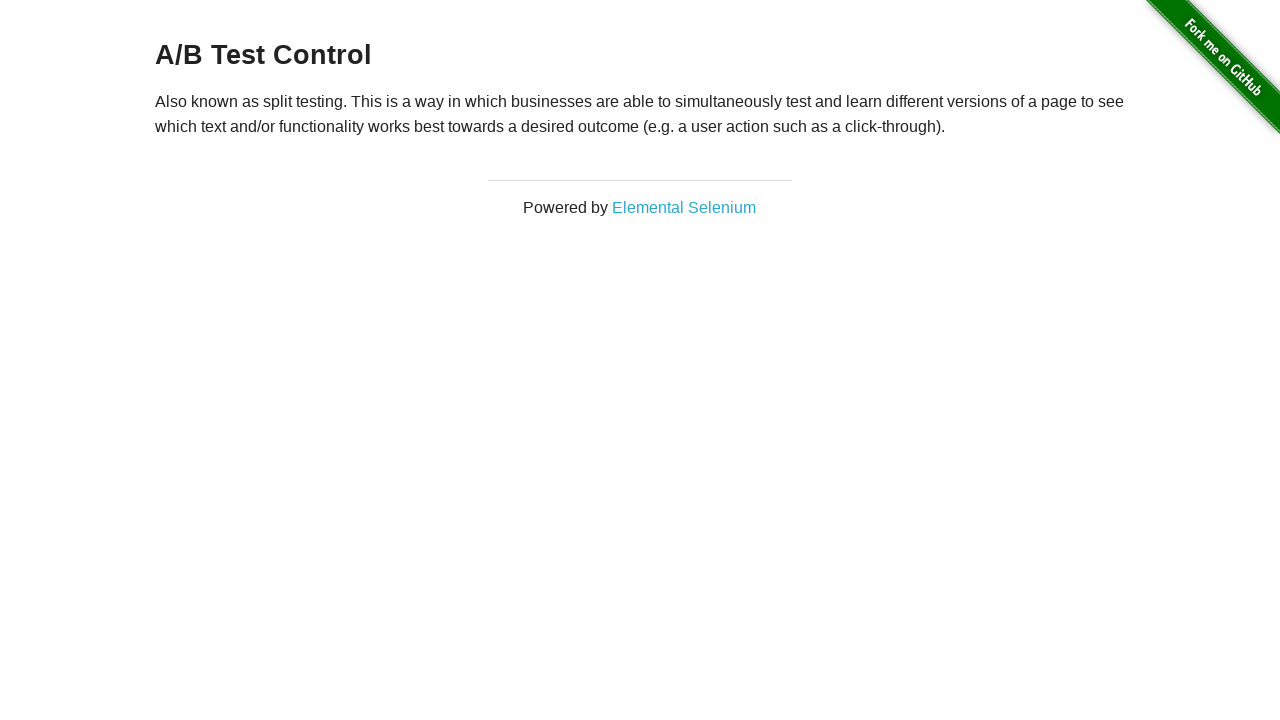

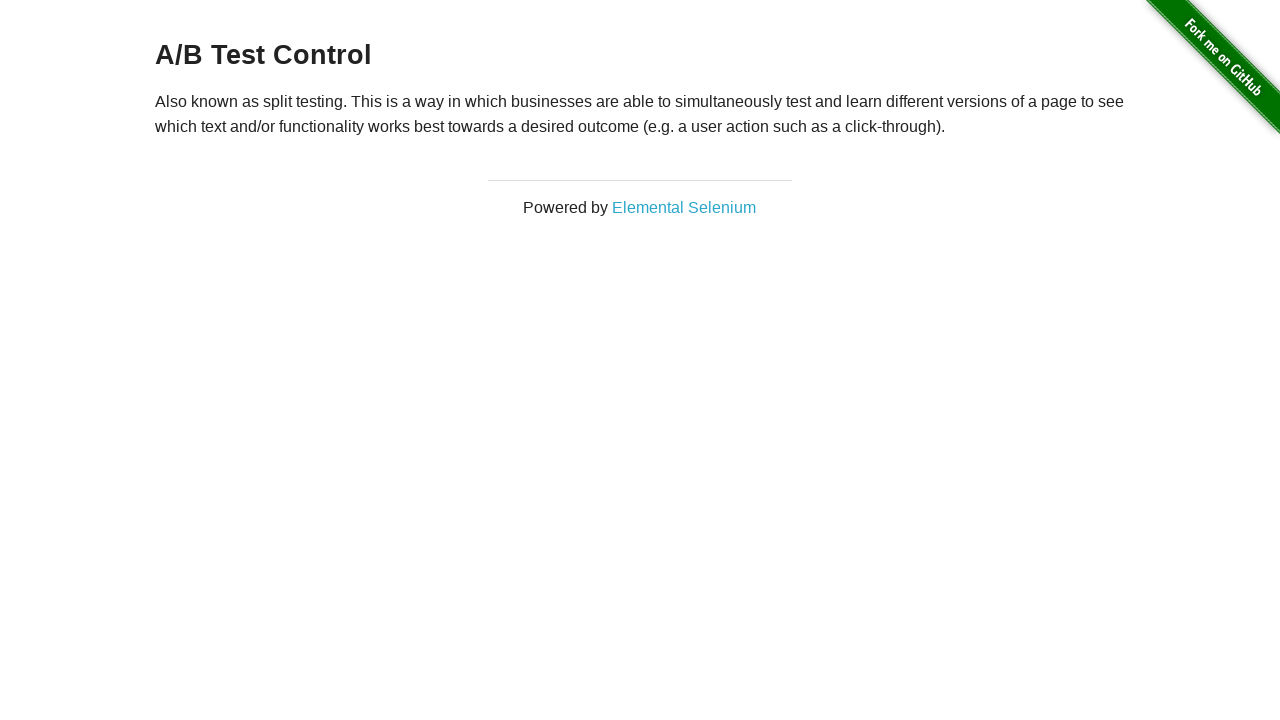